Tests filling the address field in the registration form with a full address

Starting URL: https://demo.automationtesting.in/Register.html

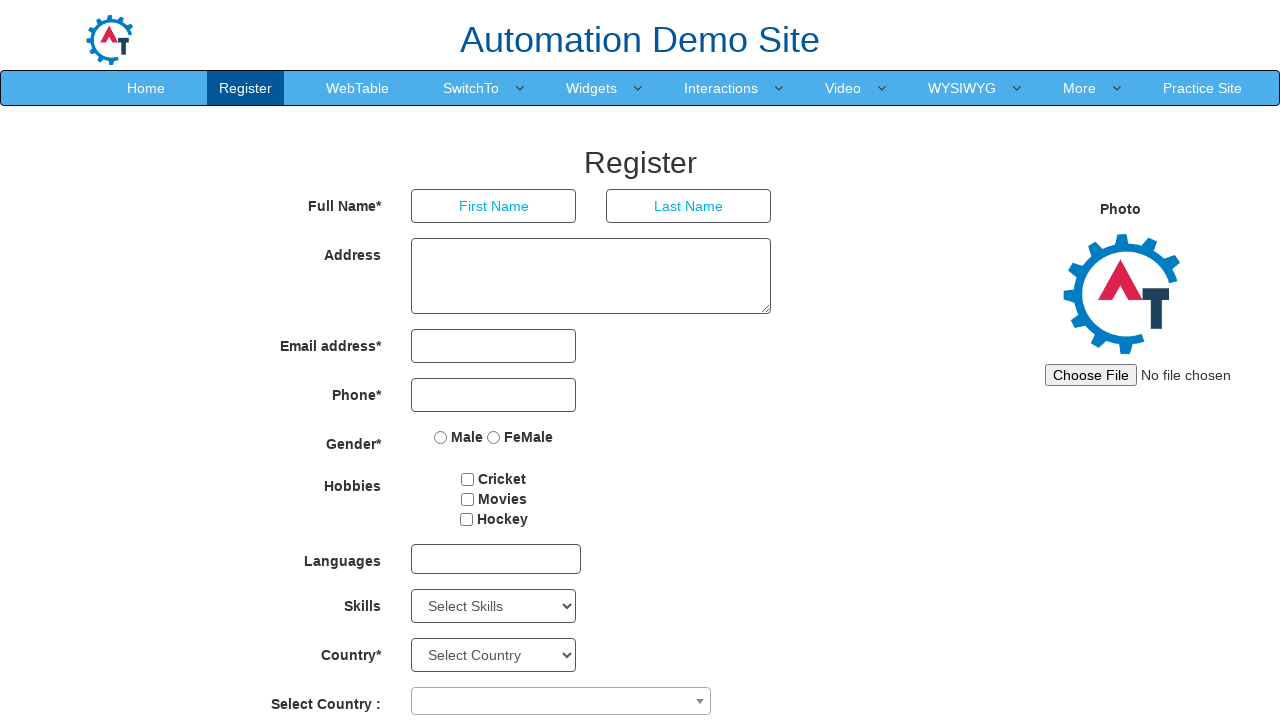

Filled address field with 'Pune,Maharashtra,India' on xpath=//*[@id="basicBootstrapForm"]/div[2]/div/textarea
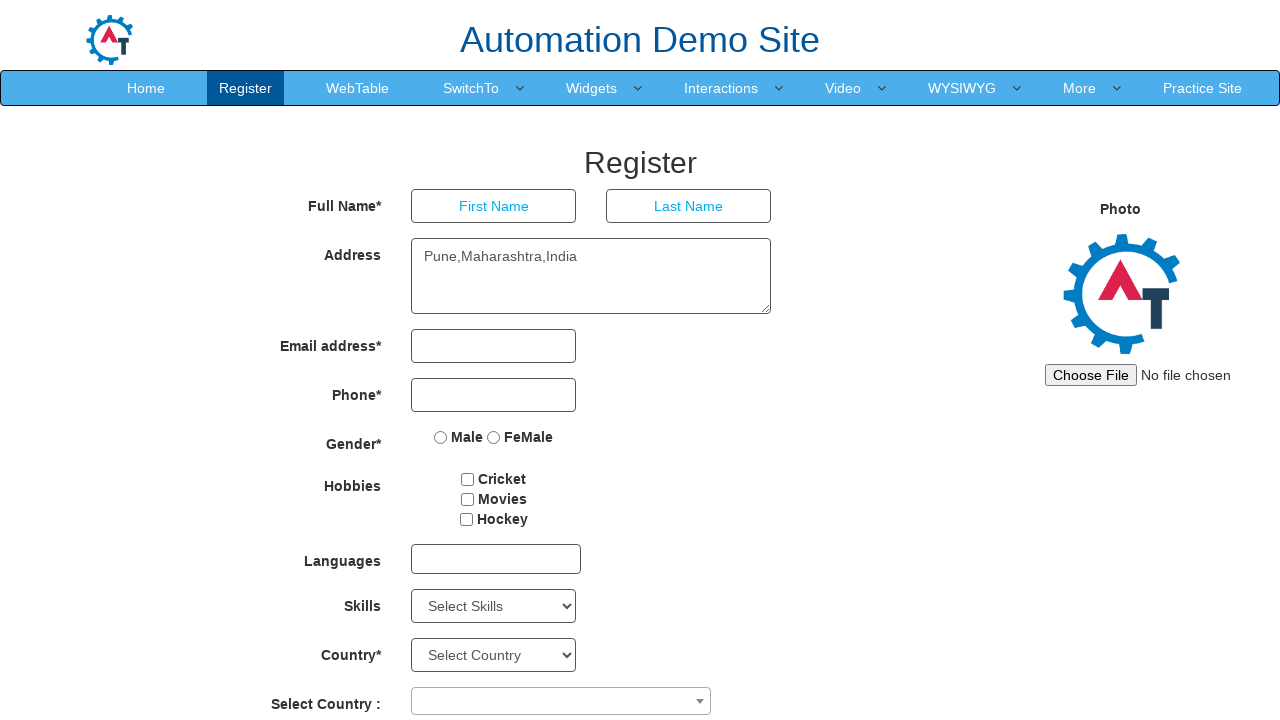

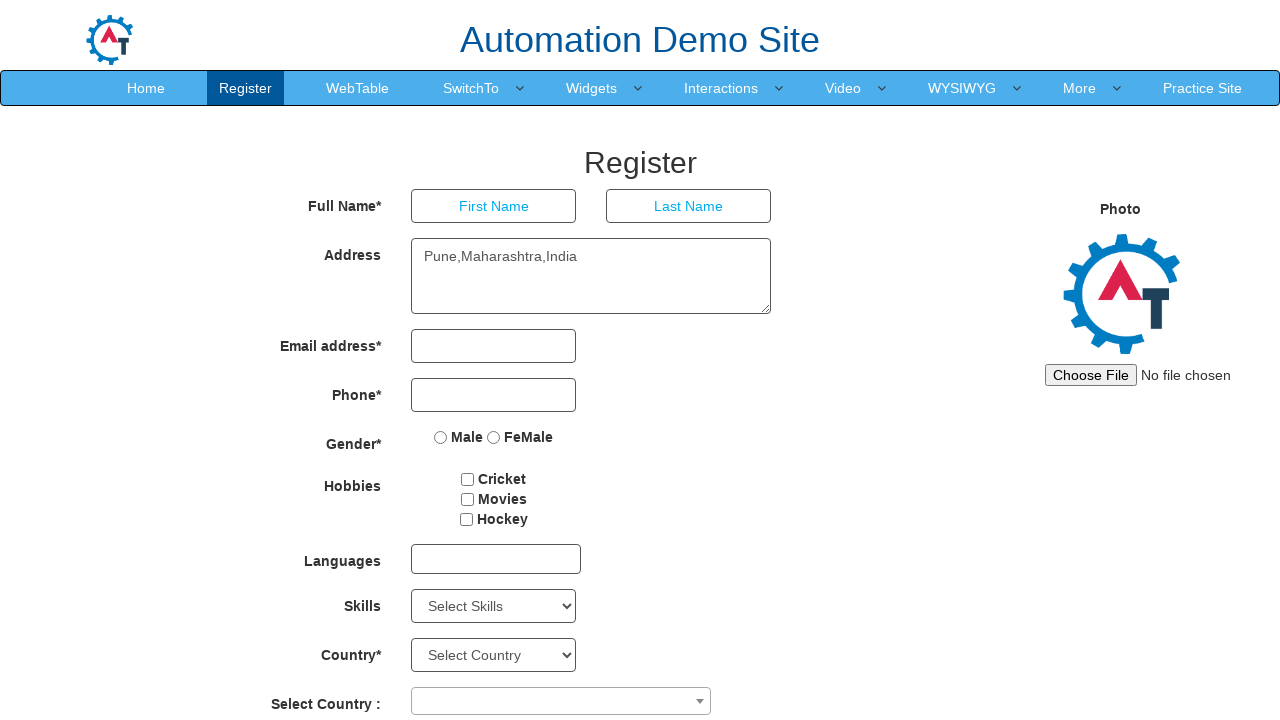